Tests the contact form by filling in name, email, phone number, and message fields

Starting URL: https://ancabota09.wixsite.com/intern/contact

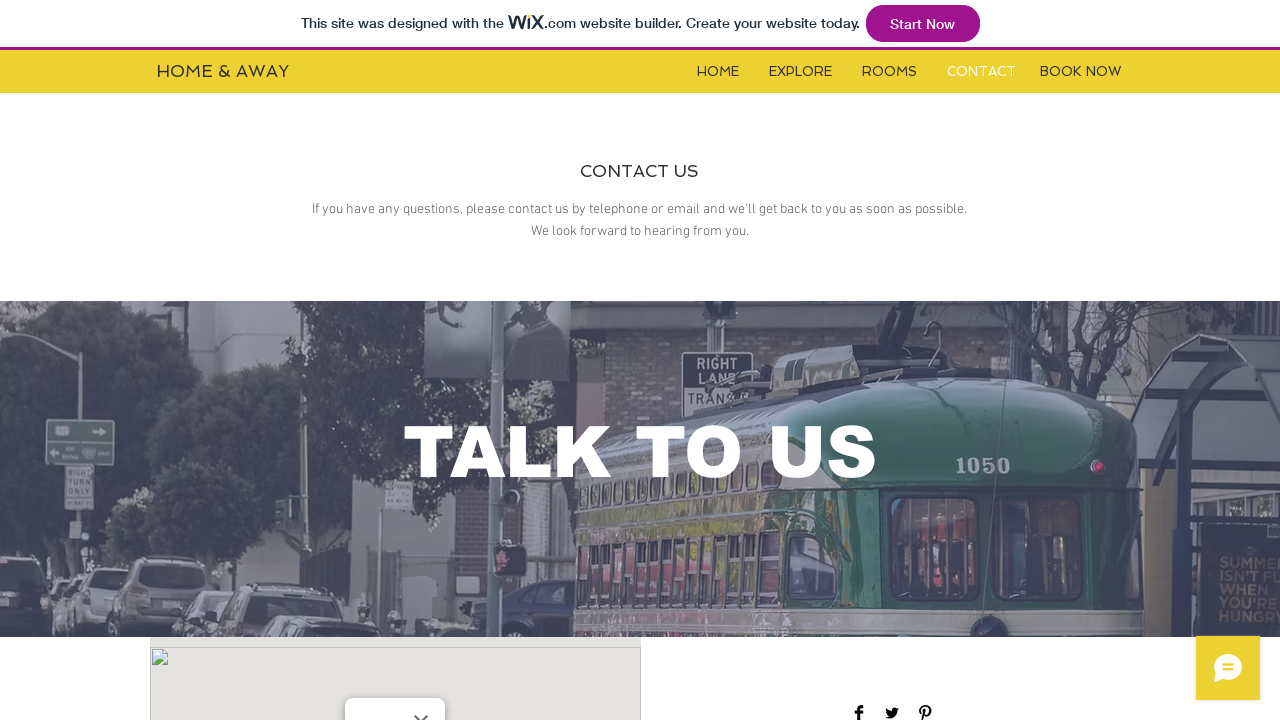

Scrolled down to contact form
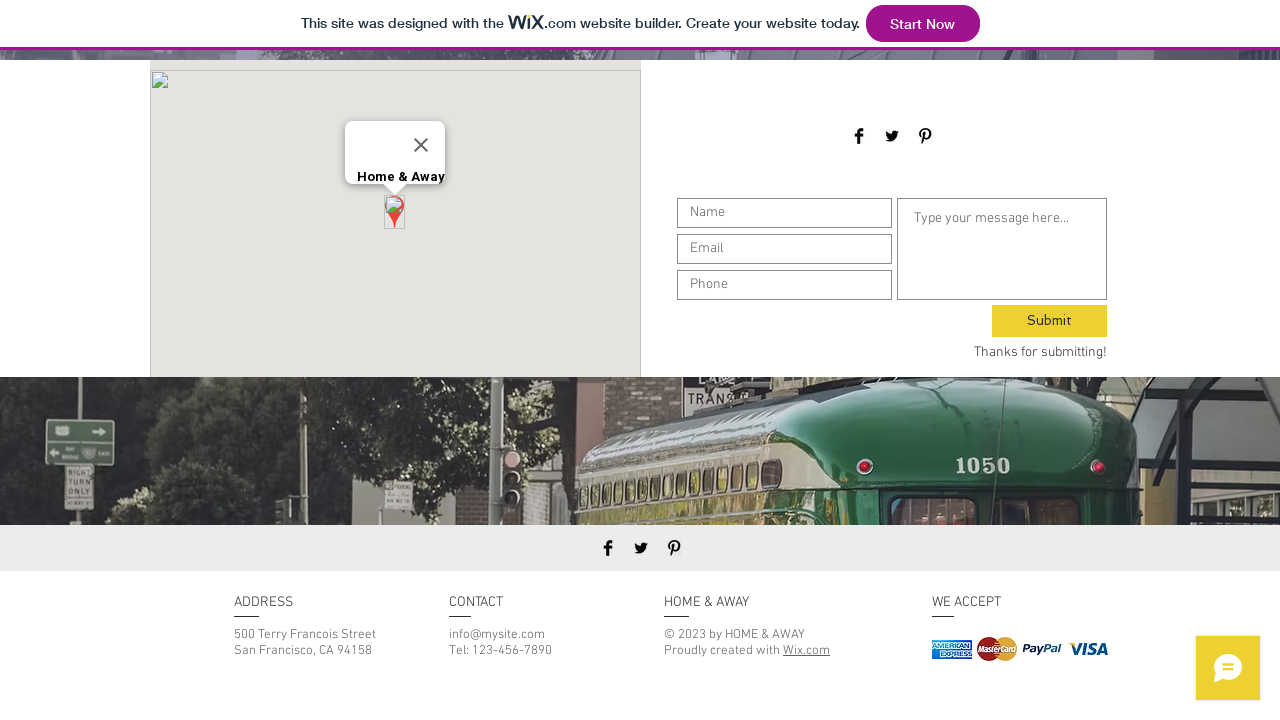

Waited for page to stabilize after scrolling
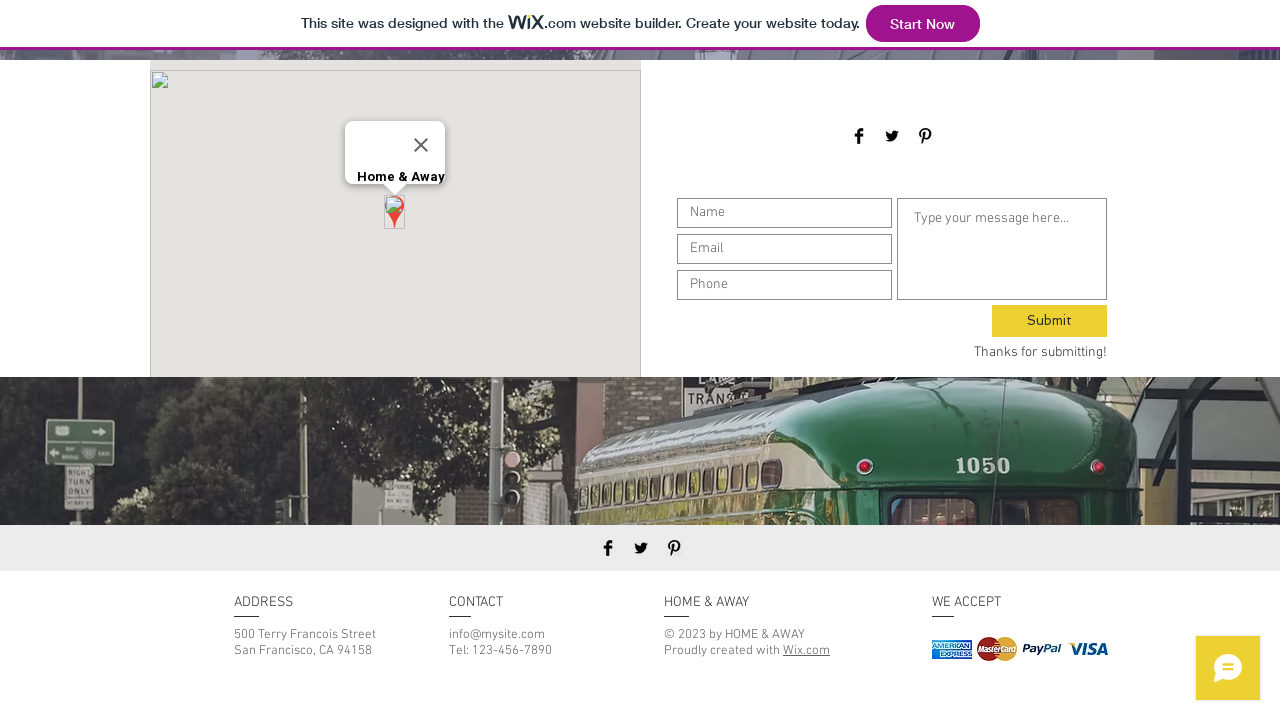

Filled name field with 'Cosmin' on #input_comp-jxbsa1e9
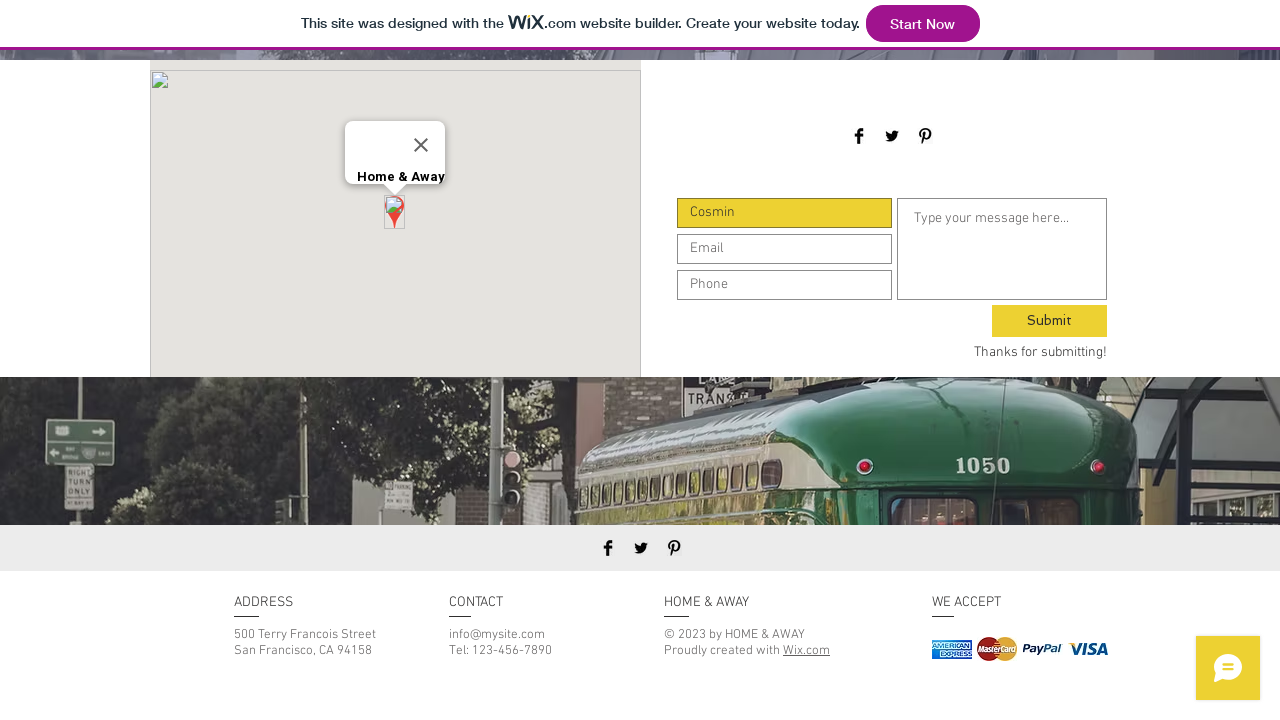

Waited after filling name field
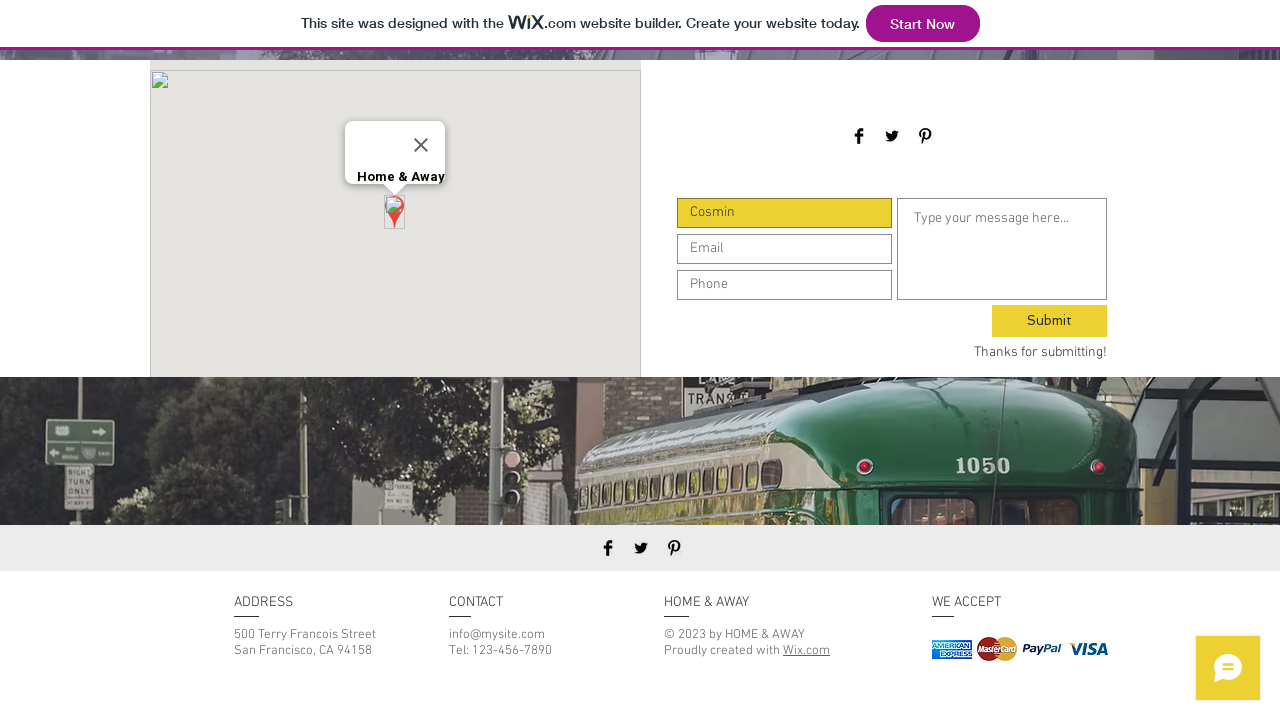

Filled email field with 'Cosmin@yahoo.com' on #input_comp-jxbsa1em
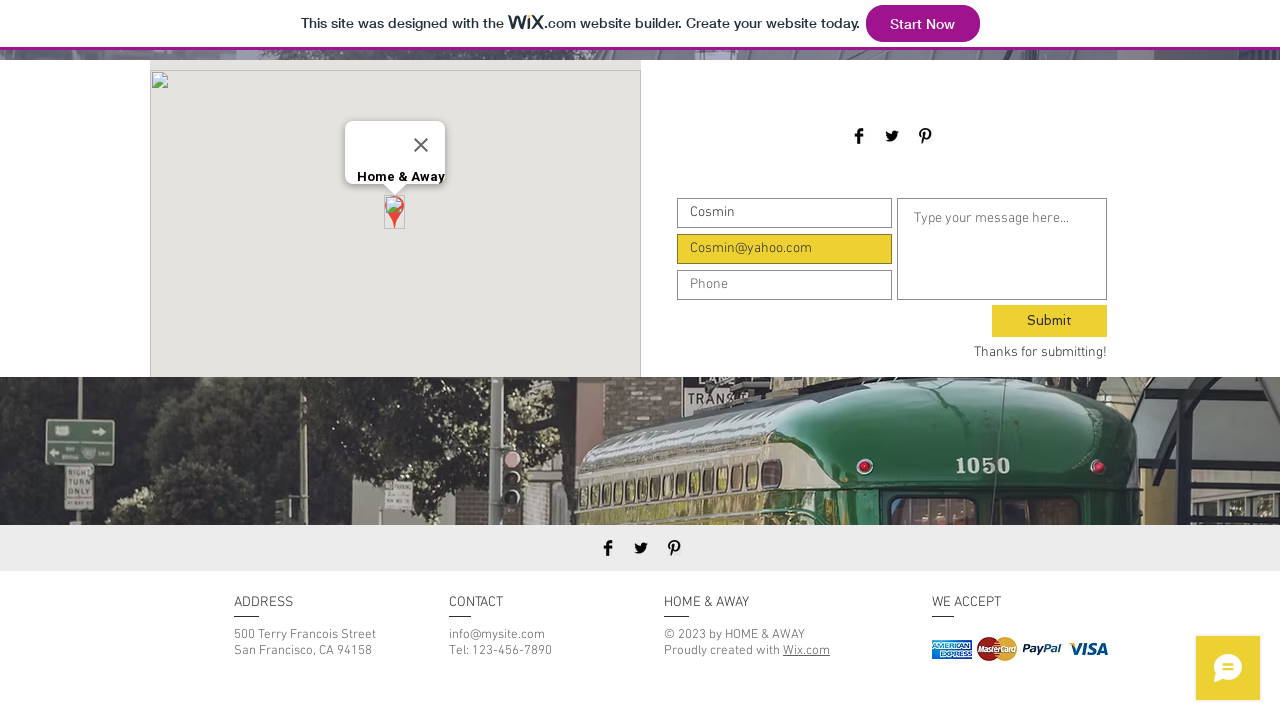

Waited after filling email field
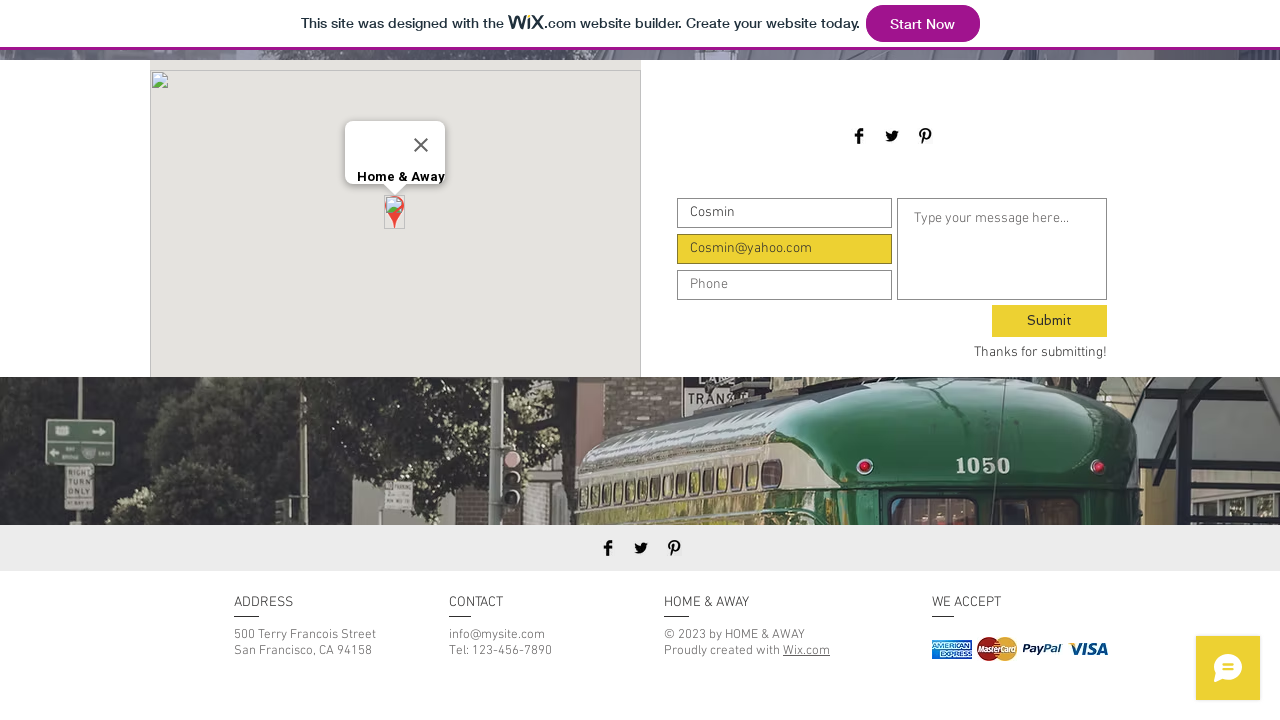

Filled phone number field with '0744556677' on #input_comp-jxbsa1ev
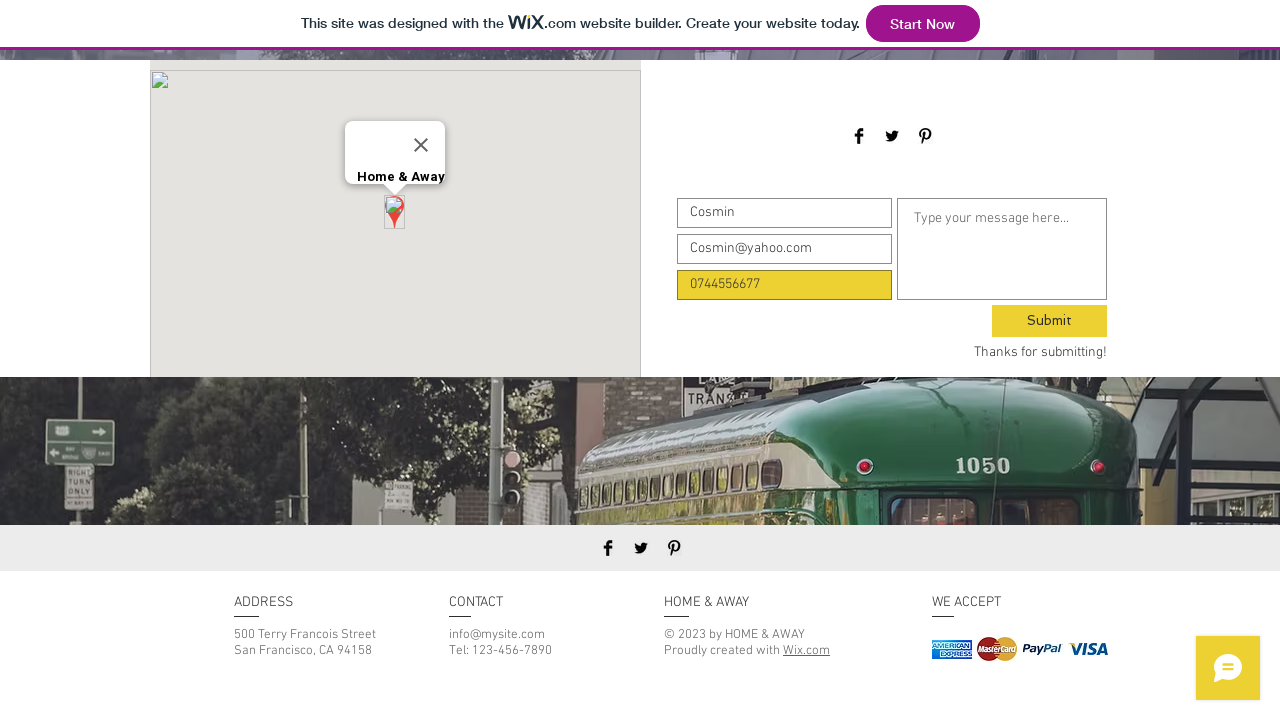

Waited after filling phone number field
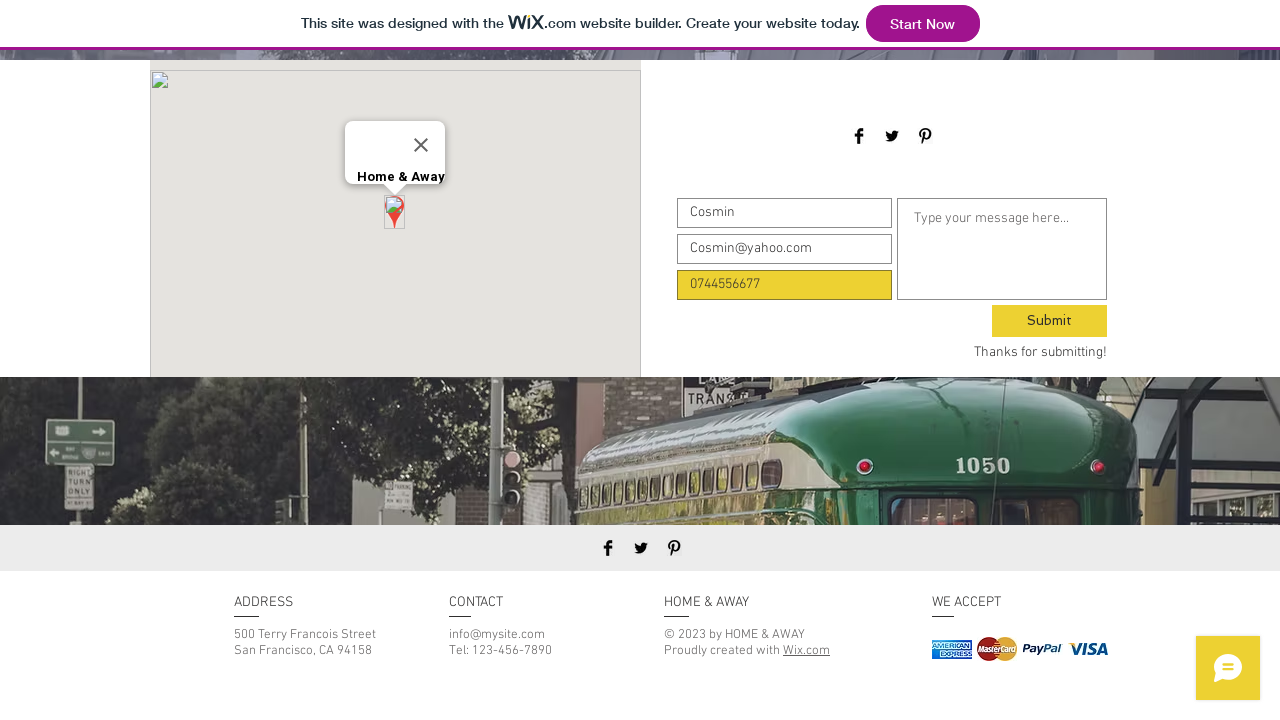

Filled message field with 'Hello!' on #textarea_comp-jxbsa1f7
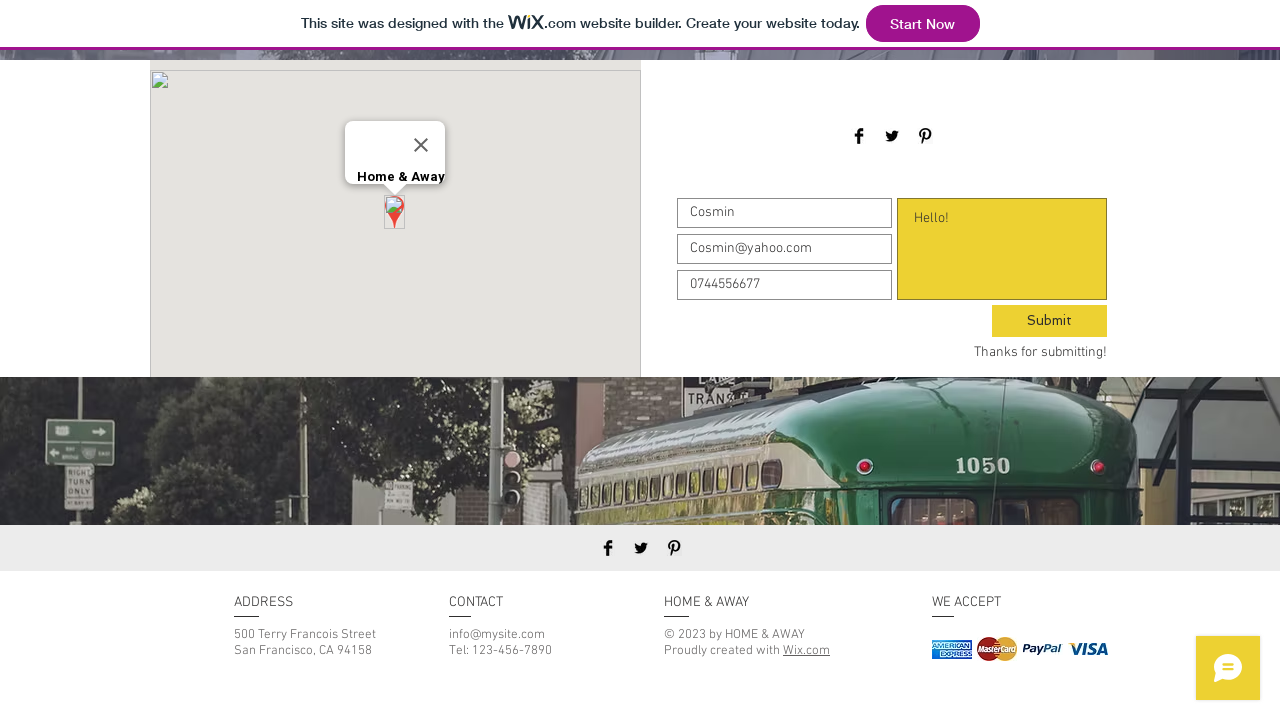

Waited after filling message field
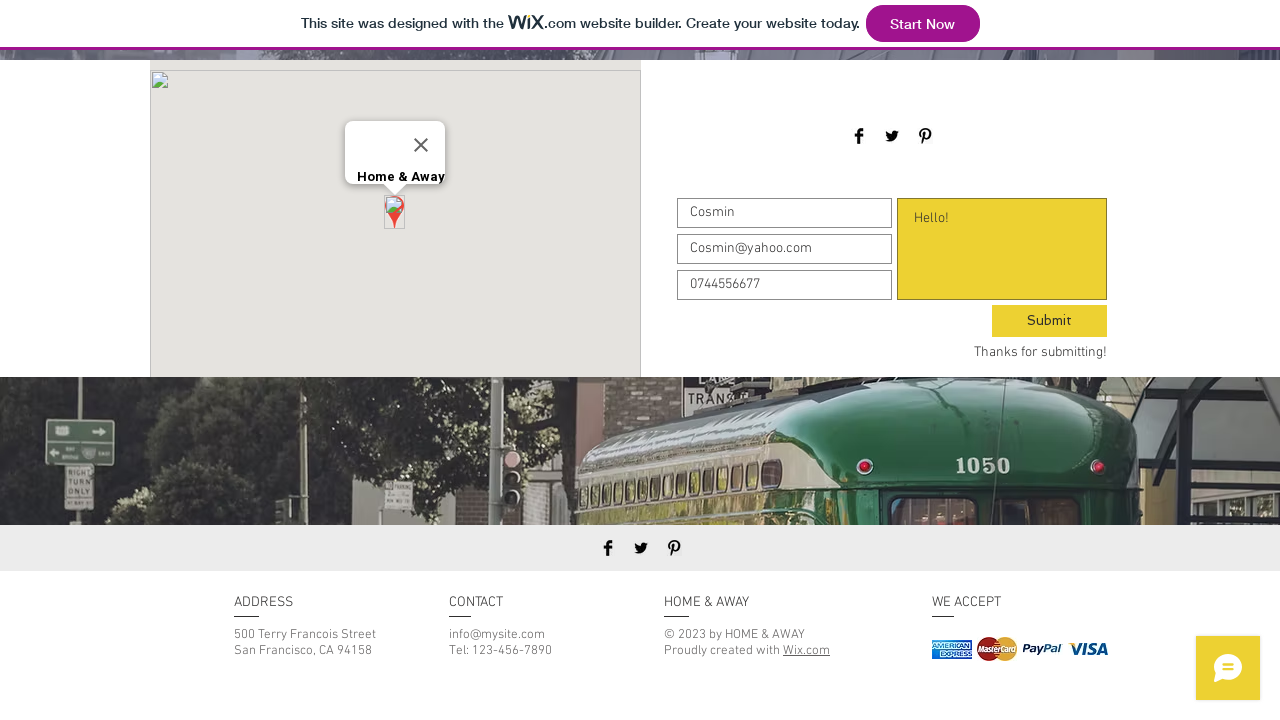

Located heading element
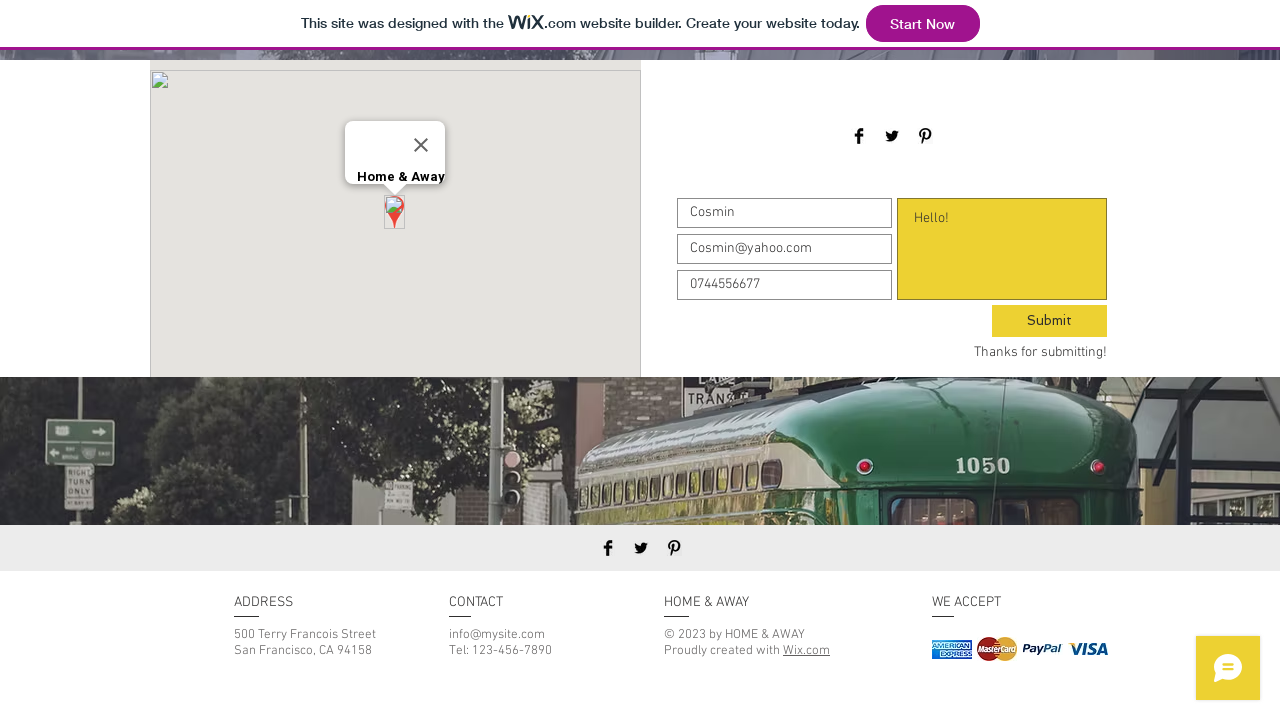

Verified heading text is 'TALK TO US'
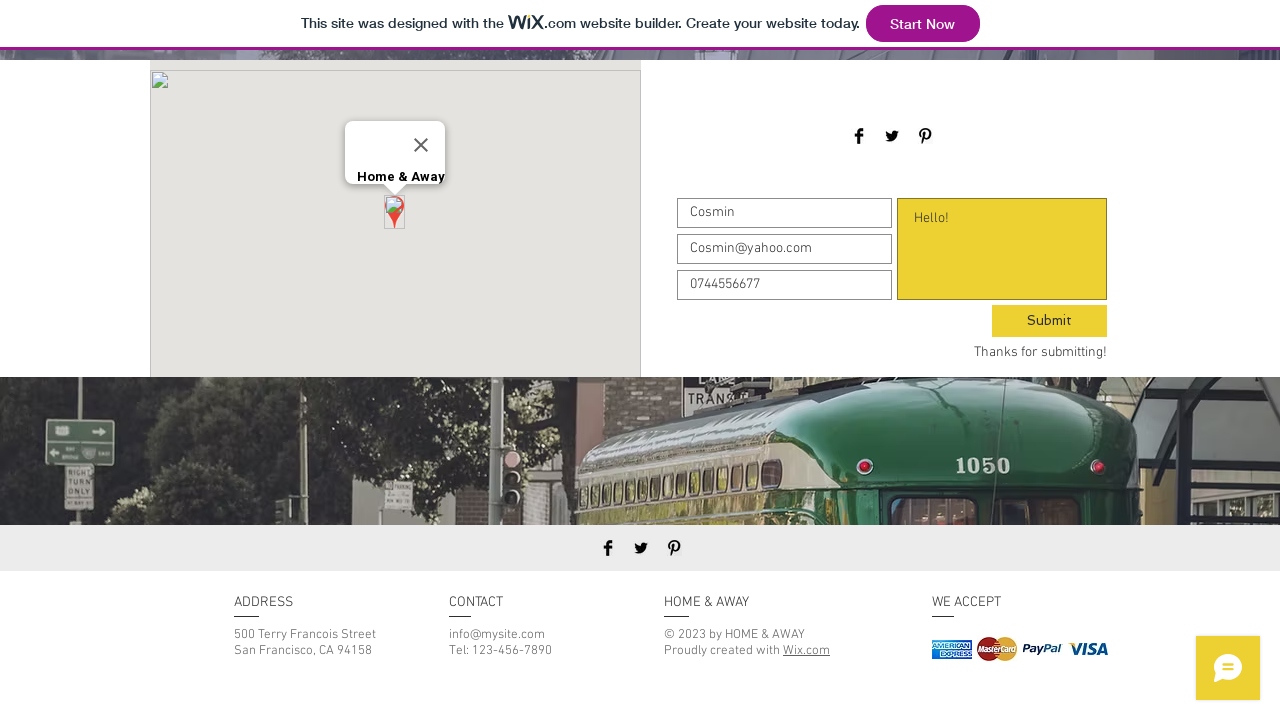

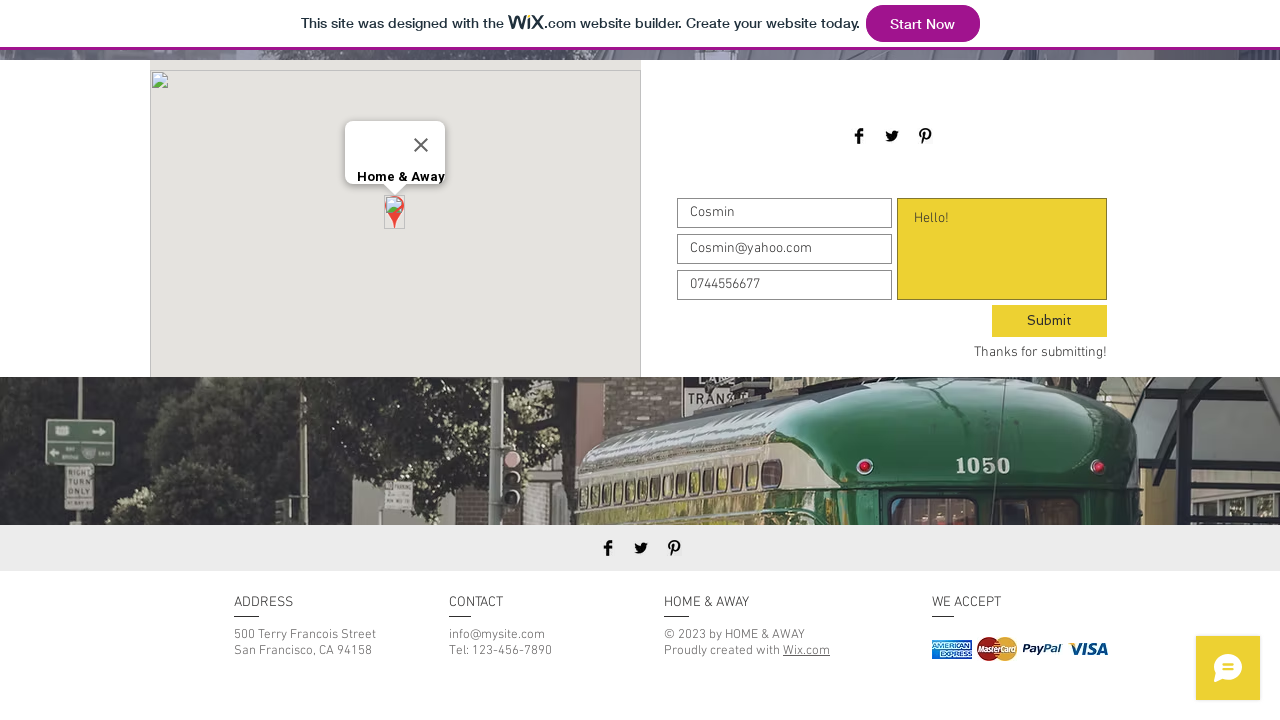